Tests the add/remove elements functionality by clicking the Add Element button to create a Delete button, verifying it appears, then clicking Delete to remove it

Starting URL: https://the-internet.herokuapp.com/add_remove_elements/

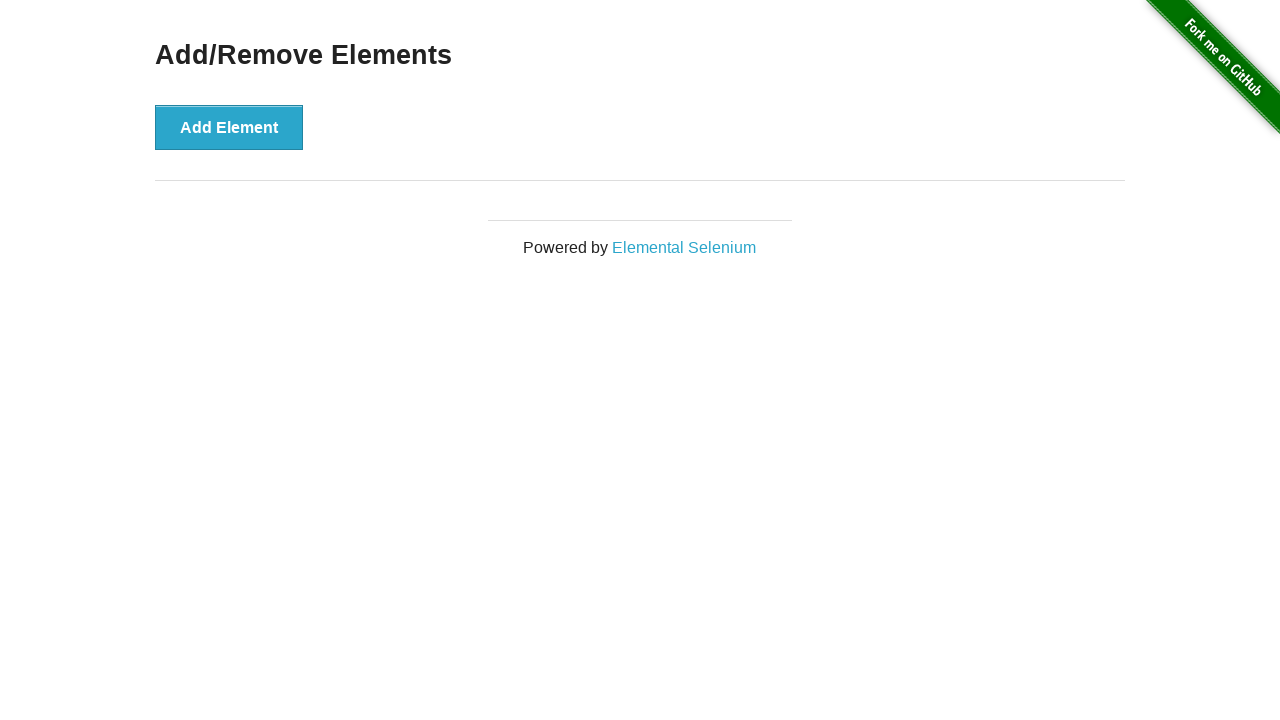

Clicked 'Add Element' button to create a new Delete button at (229, 127) on button:has-text('Add Element')
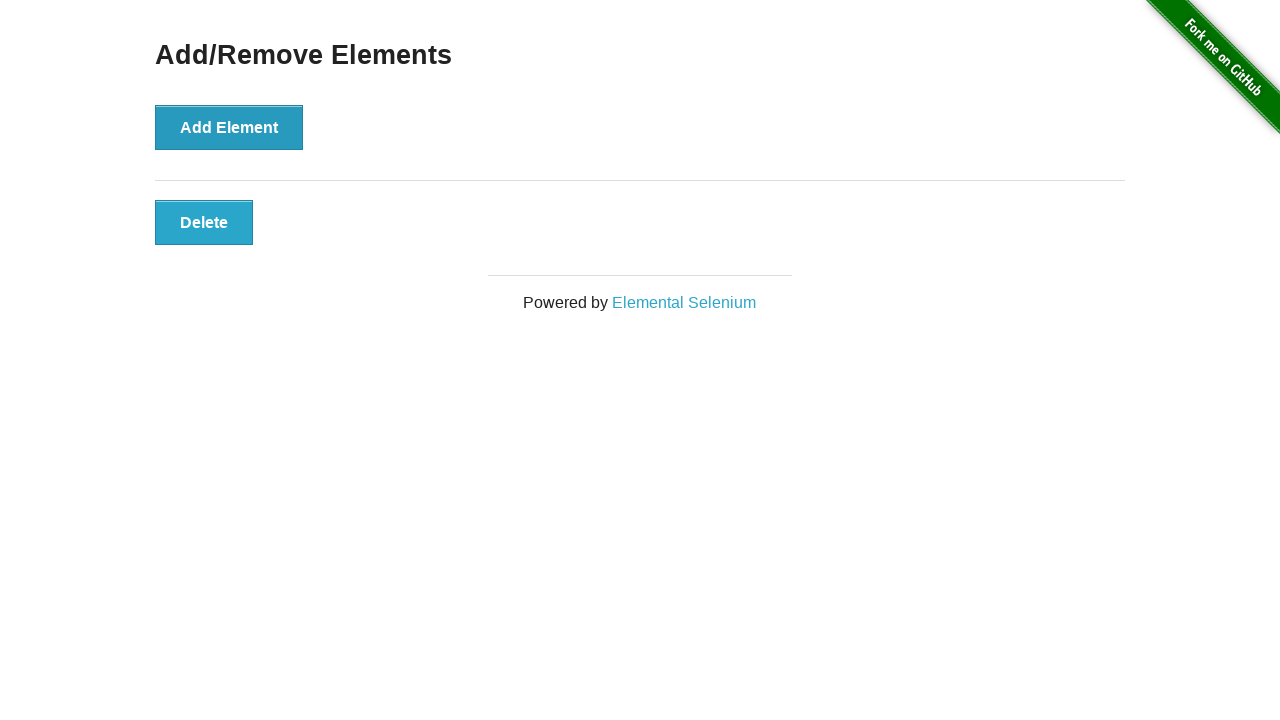

Verified Delete button appears after Add Element was clicked
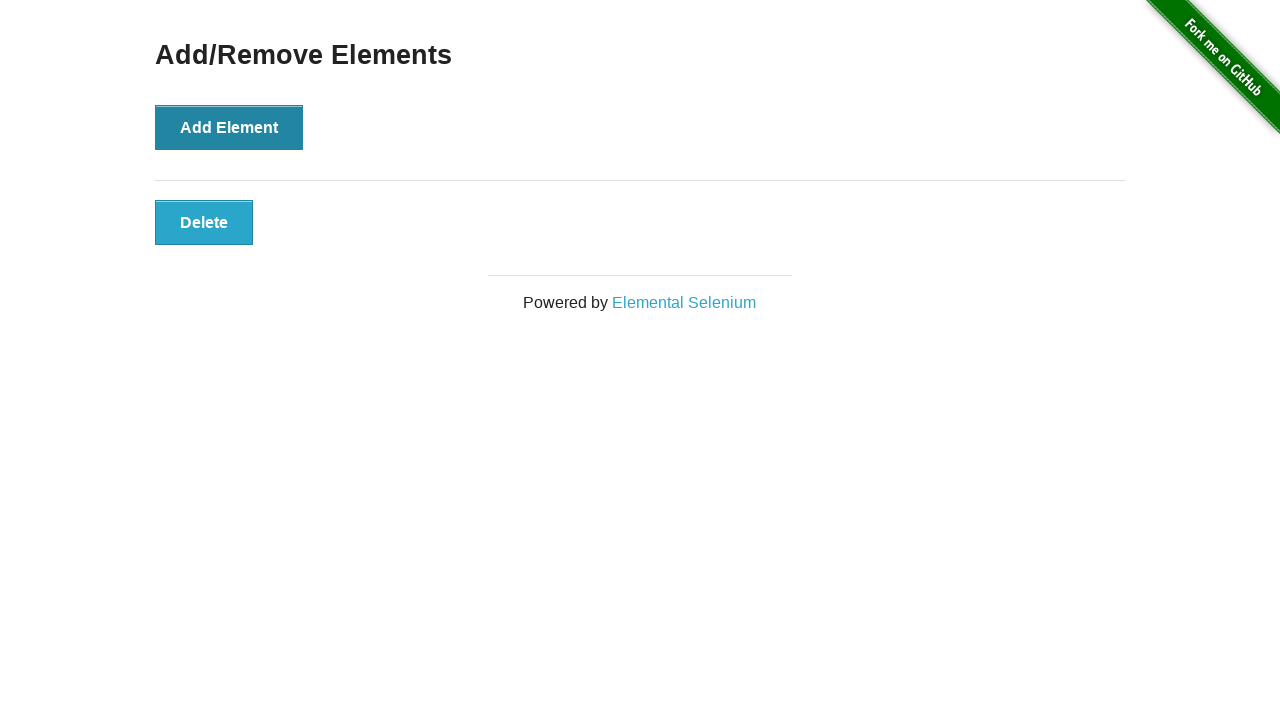

Clicked Delete button to remove the element at (204, 222) on button:has-text('Delete')
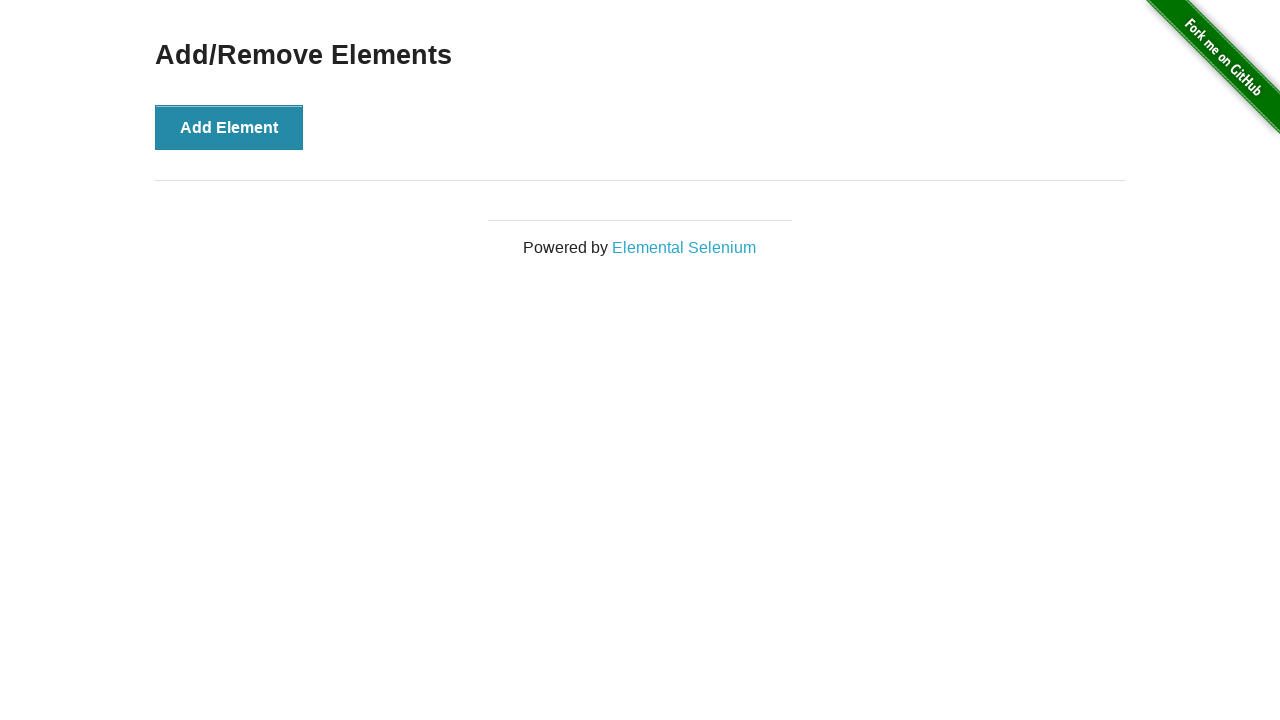

Verified page title 'Add/Remove Elements' is still displayed
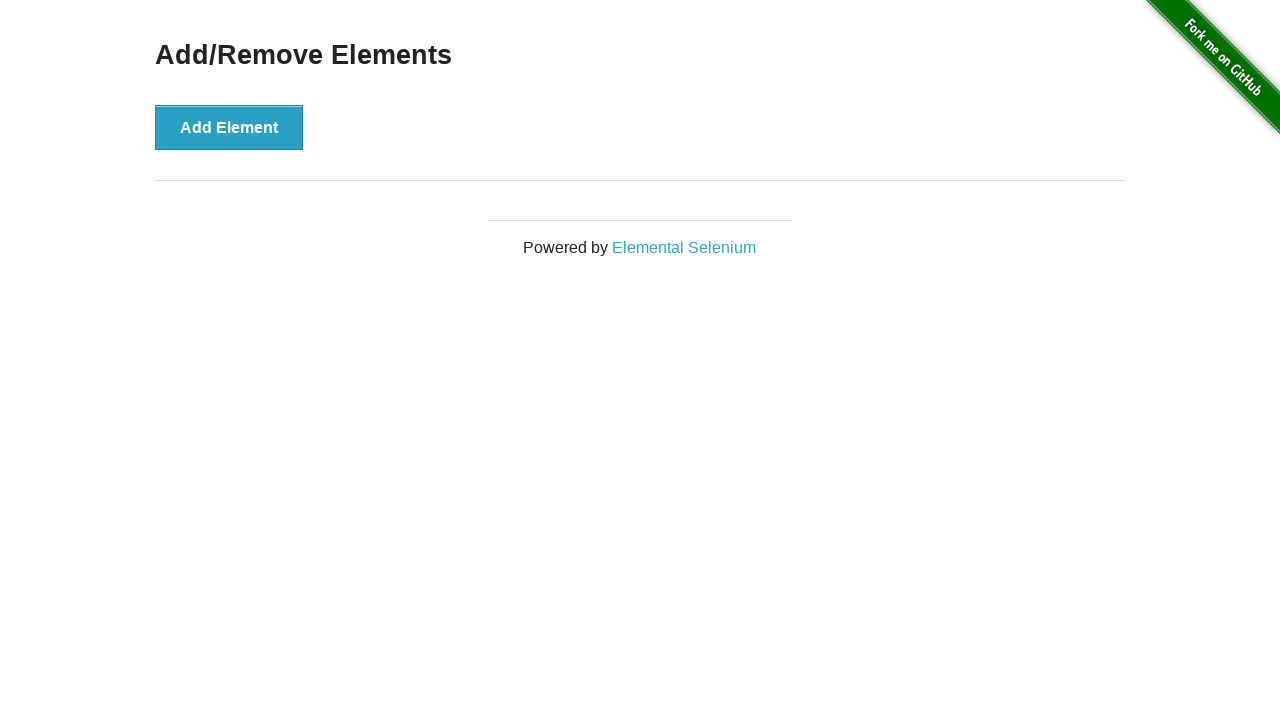

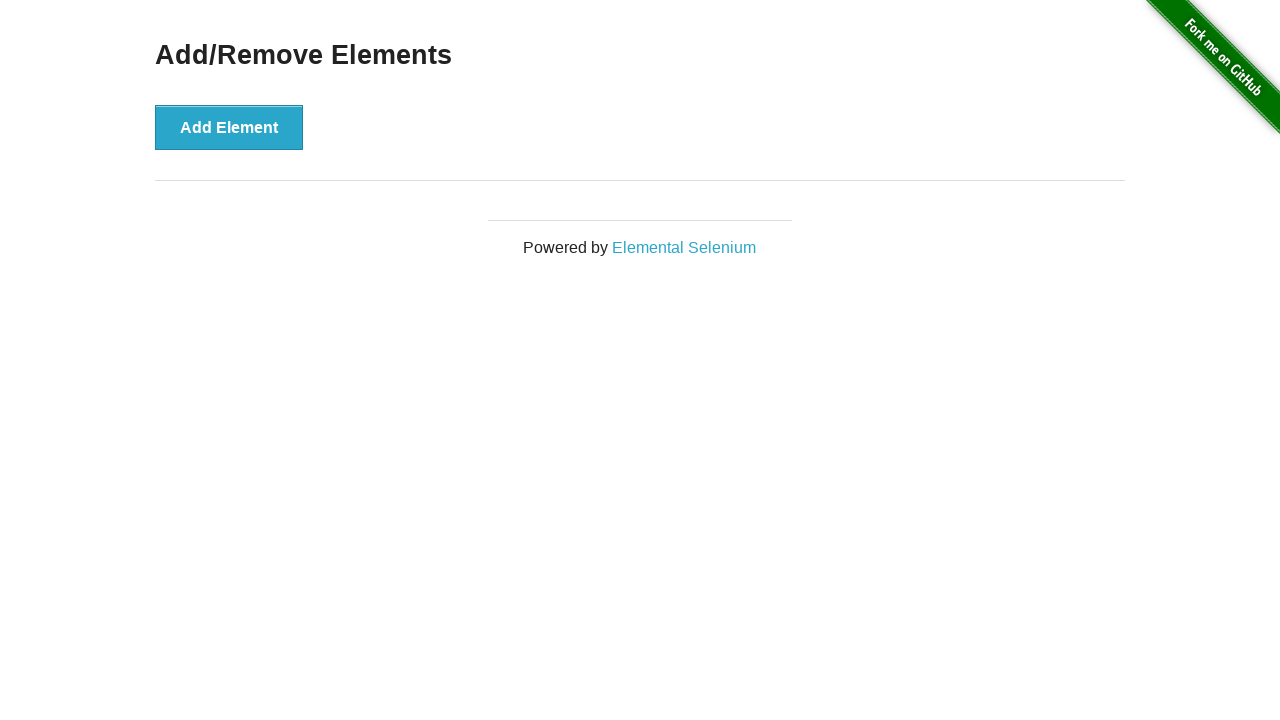